Tests dropdown selection by selecting the Purple option using its value attribute

Starting URL: https://demoqa.com/select-menu

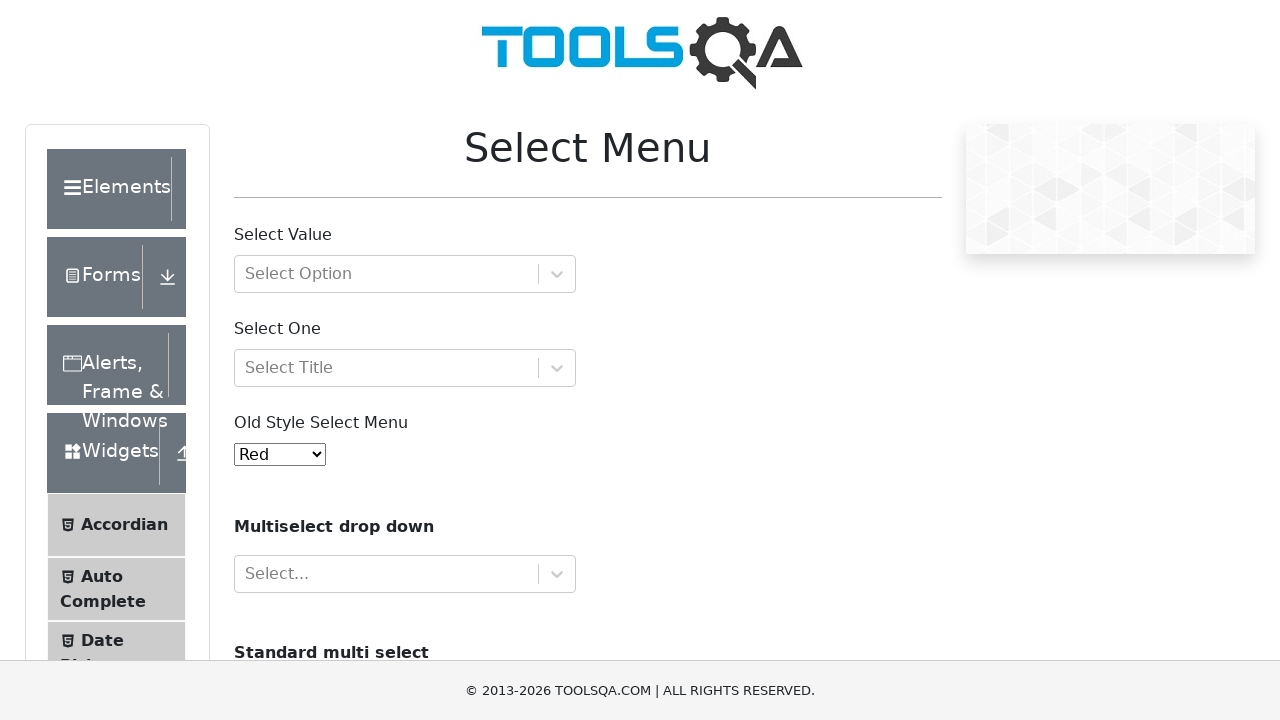

Navigated to DEMOQA select menu page
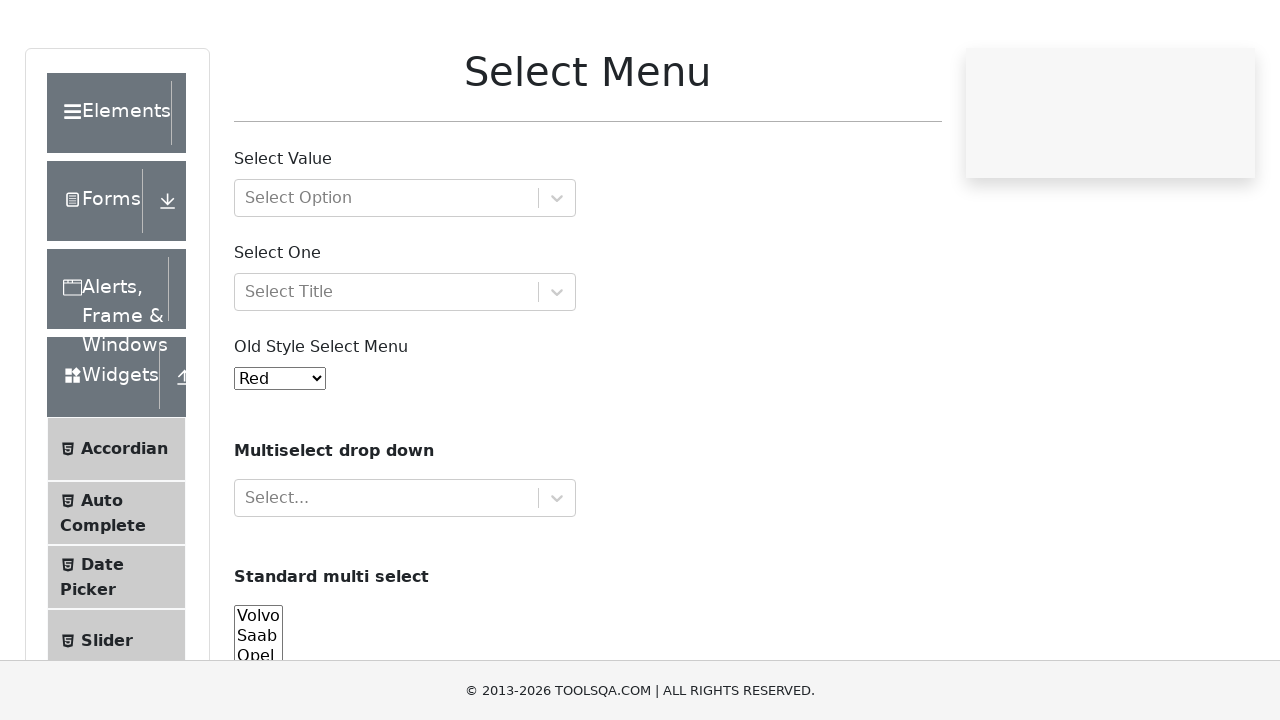

Selected Purple option using value attribute '4' from dropdown on select#oldSelectMenu
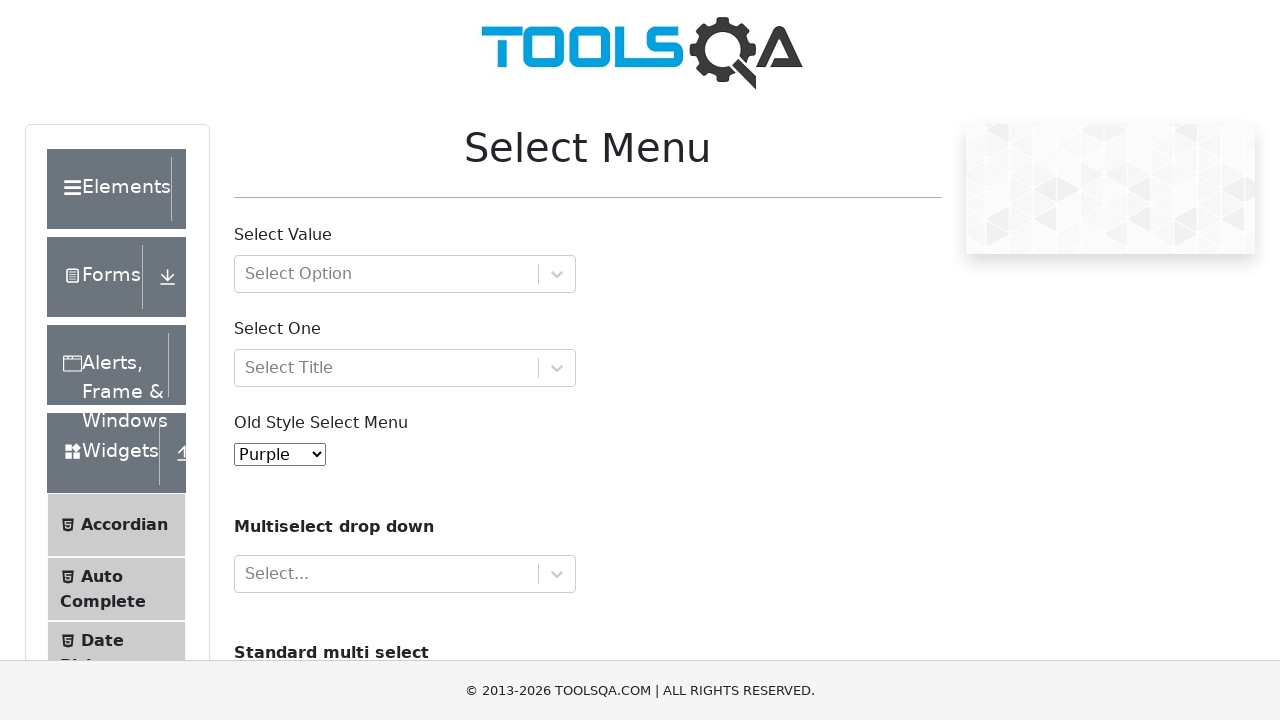

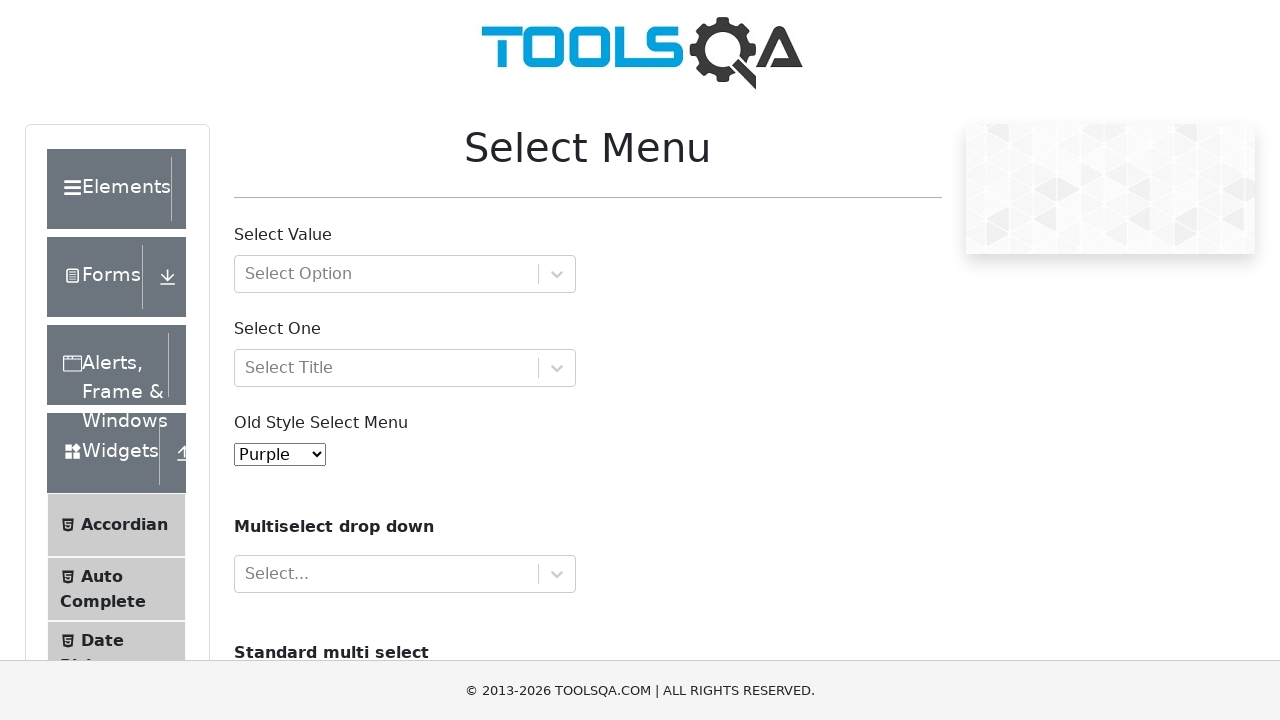